Tests login form error handling by entering username, entering and then clearing password, clicking login, and verifying "Password is required" error message appears

Starting URL: https://www.saucedemo.com/

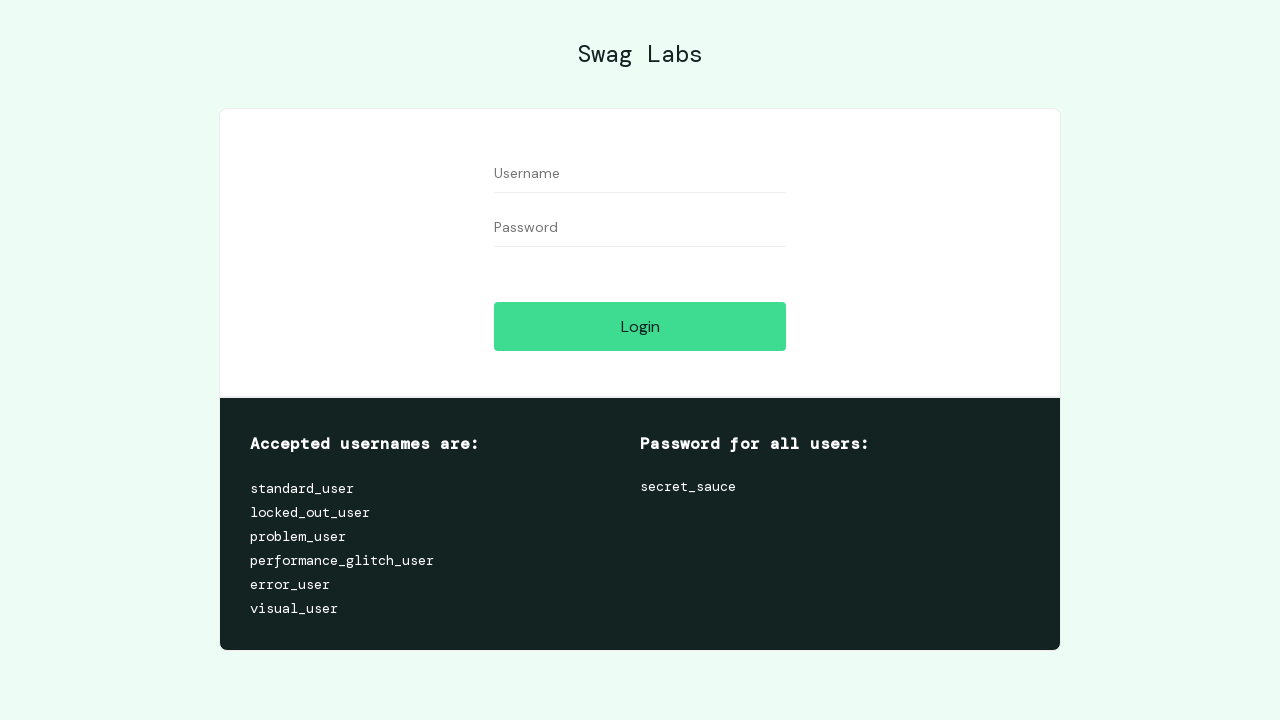

Filled username field with 'standard_user' on input[data-test='username']
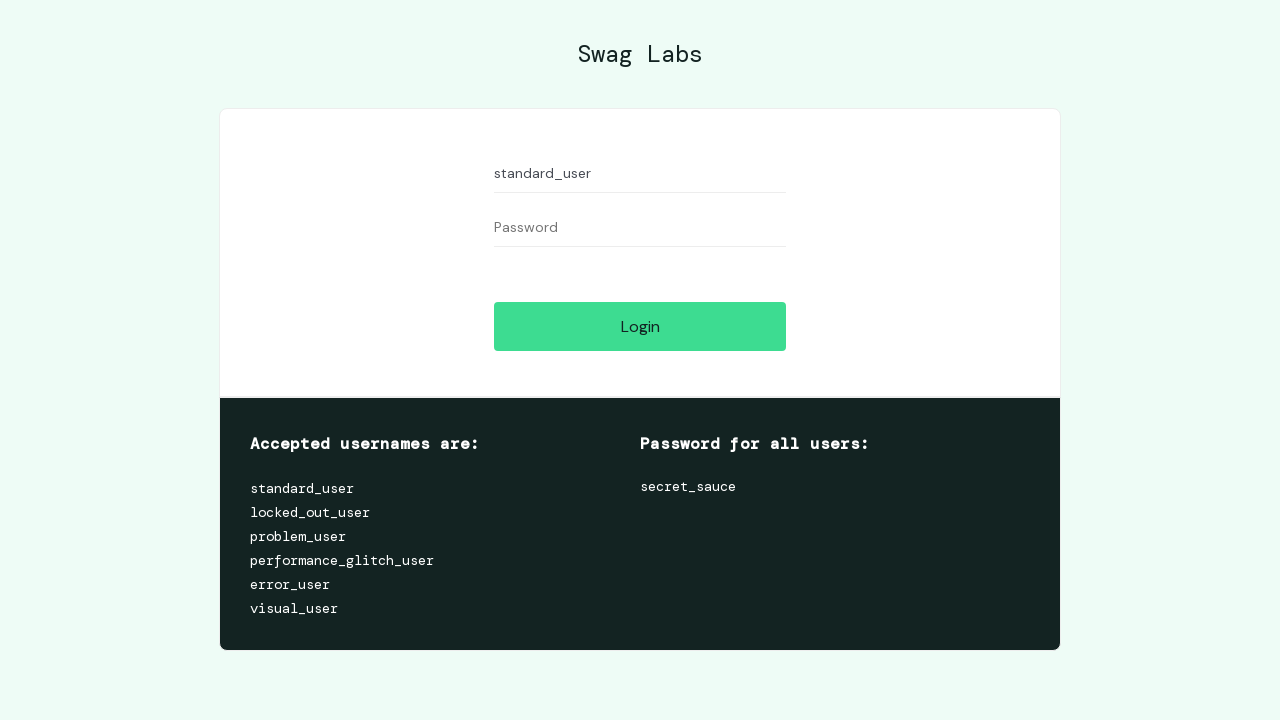

Filled password field with 'somepassword' on input[data-test='password']
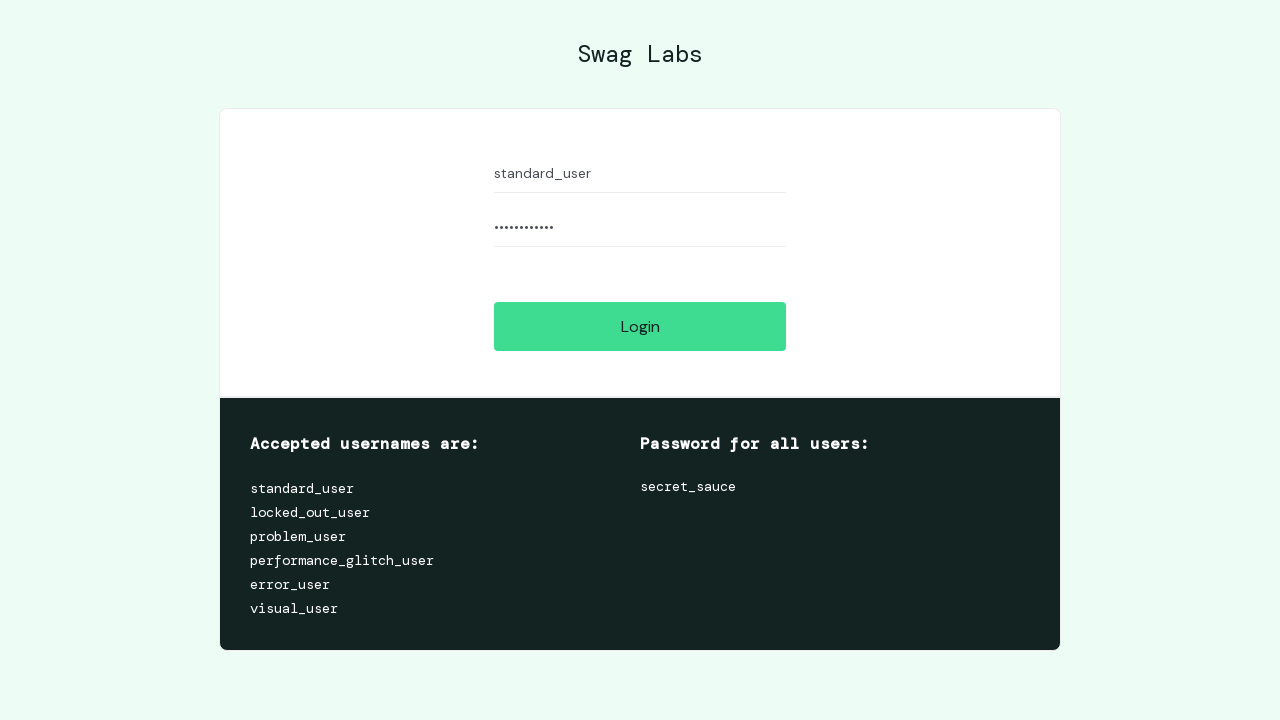

Cleared password field on input[data-test='password']
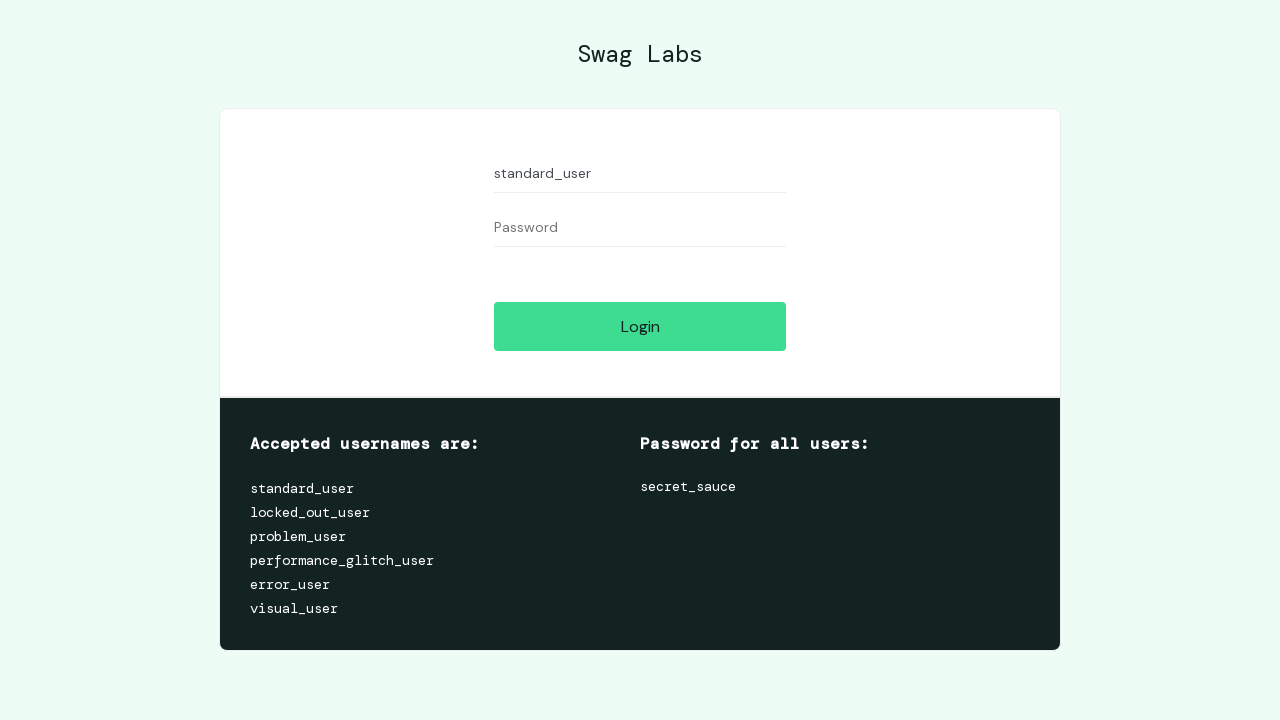

Clicked login button at (640, 326) on input[data-test='login-button']
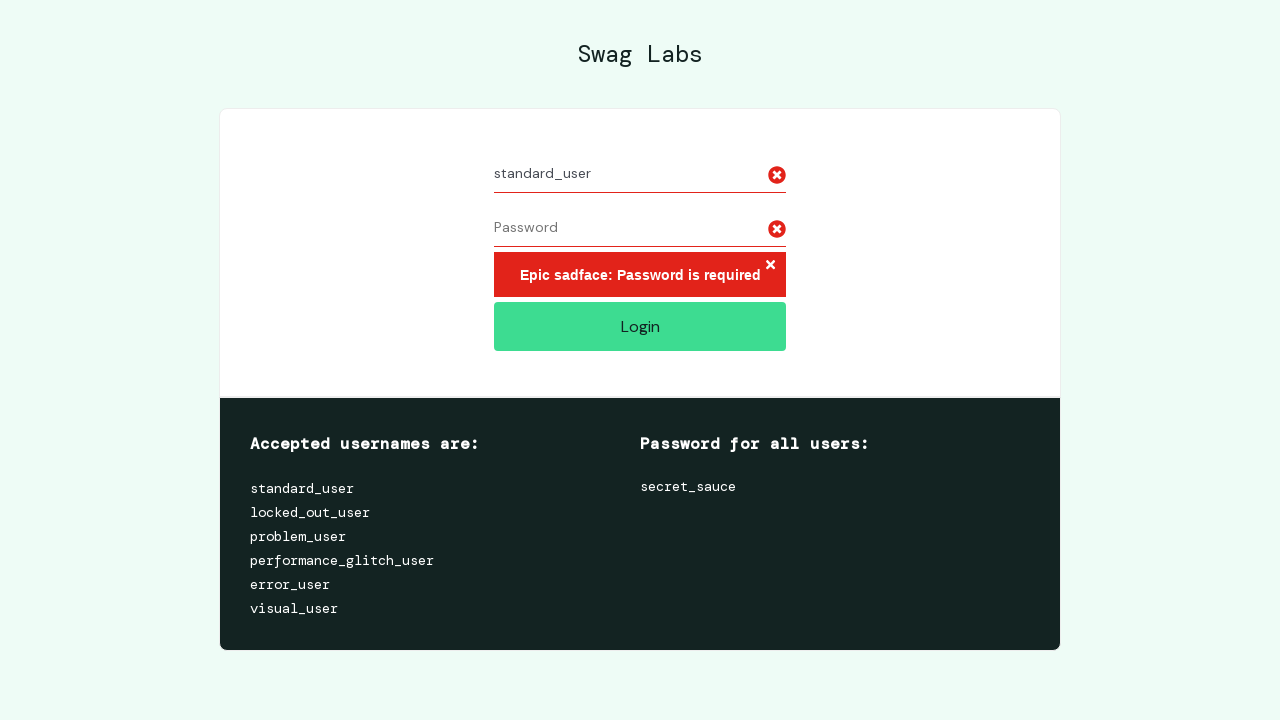

Error message element appeared
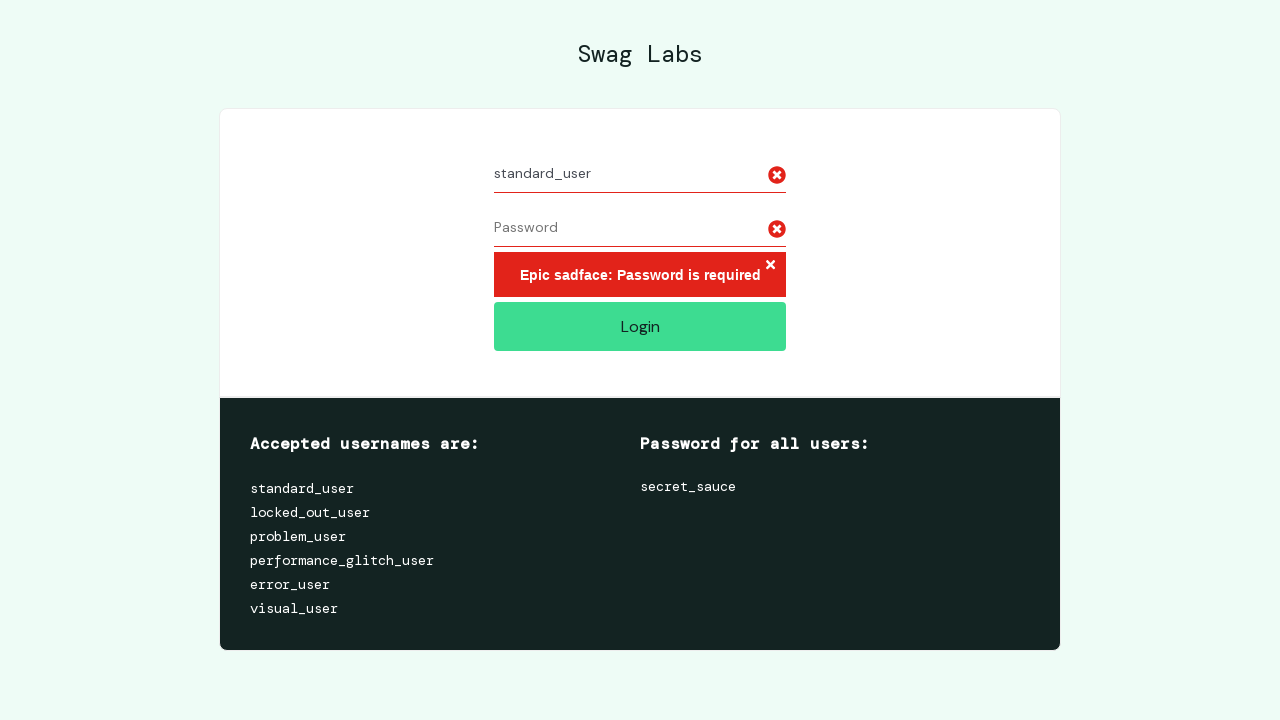

Retrieved error message text content
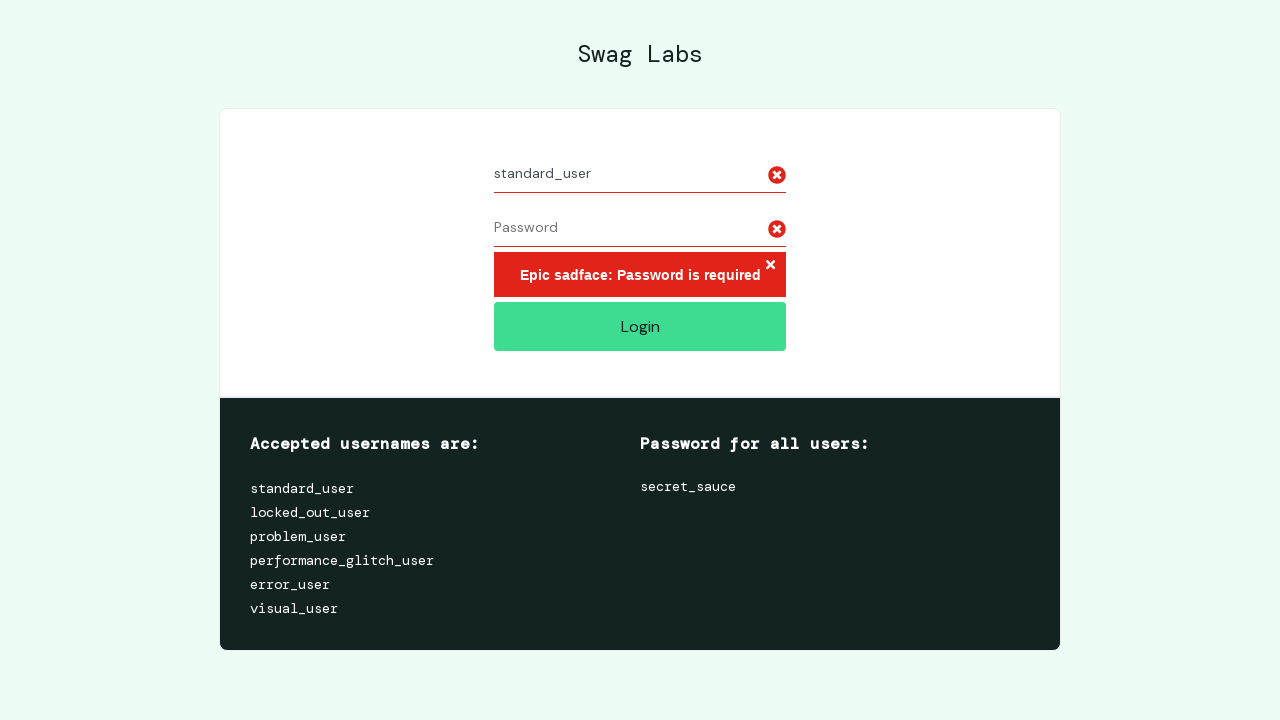

Verified 'Password is required' error message is displayed
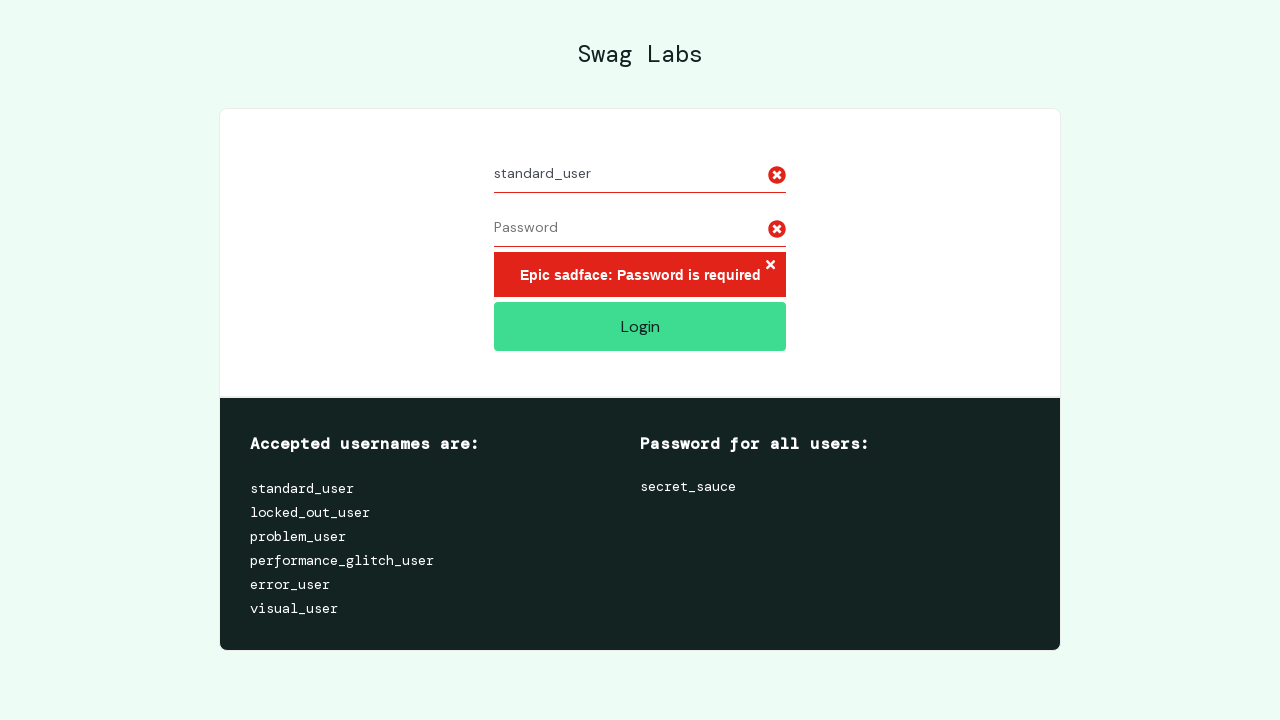

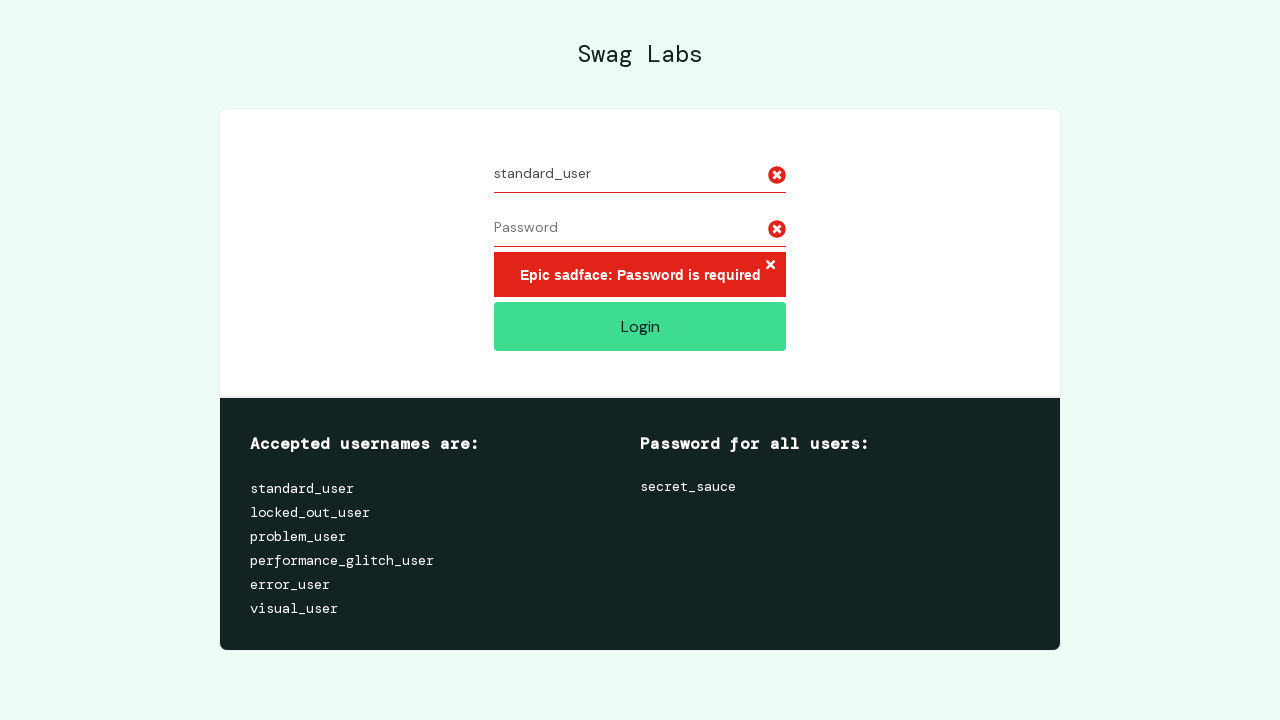